Navigates to an OpenCart demo homepage and verifies that footer links are present and accessible

Starting URL: https://naveenautomationlabs.com/opencart/index.php?route=common/home

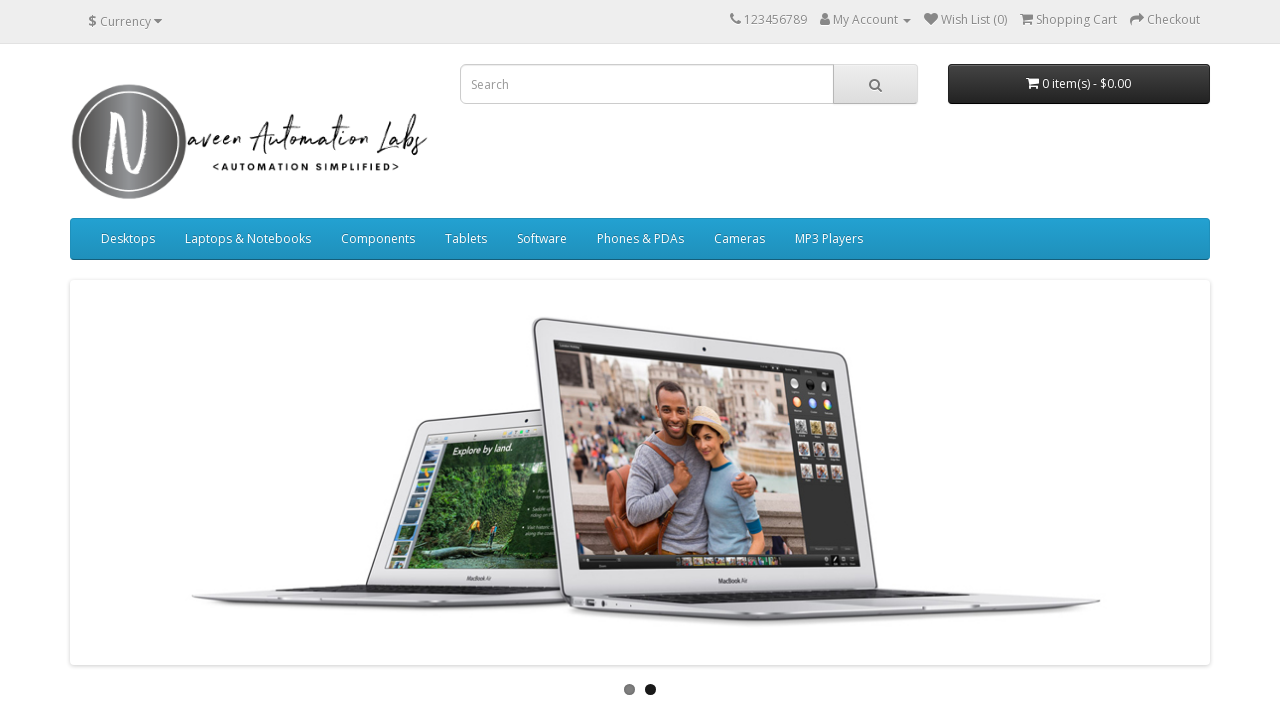

Footer element loaded on the page
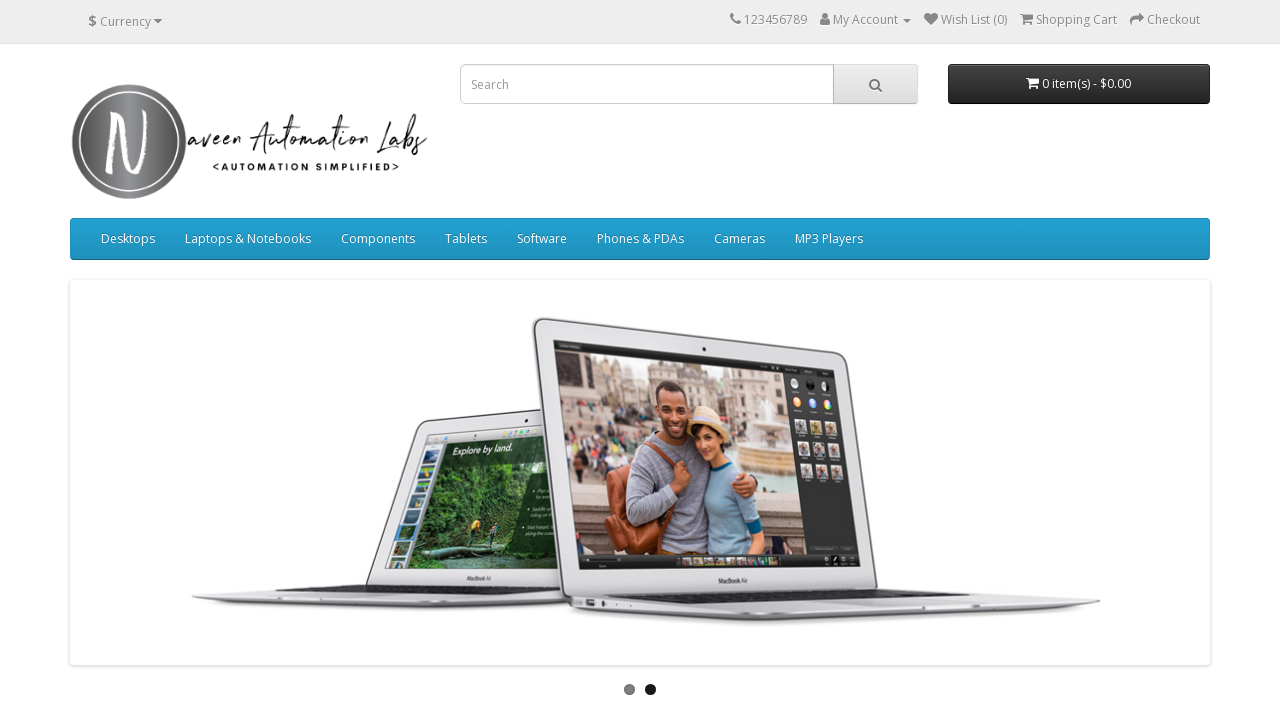

Located footer links using XPath selector
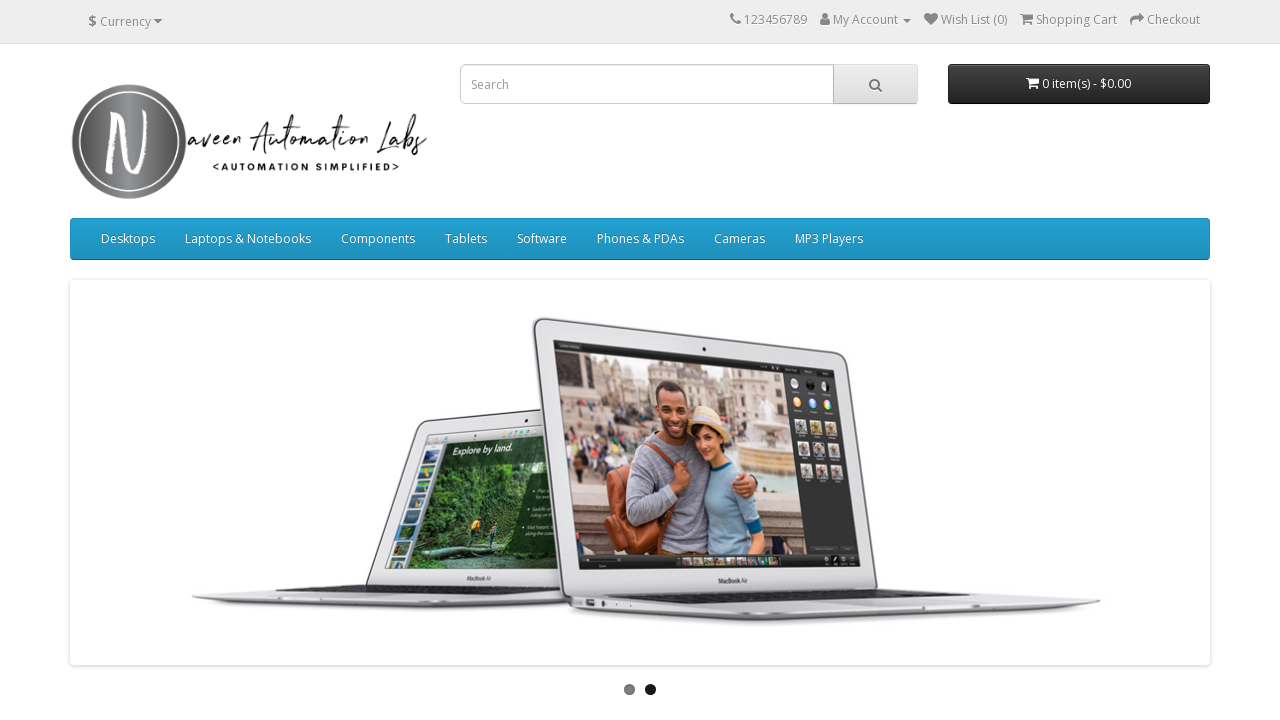

First footer link became visible and is accessible
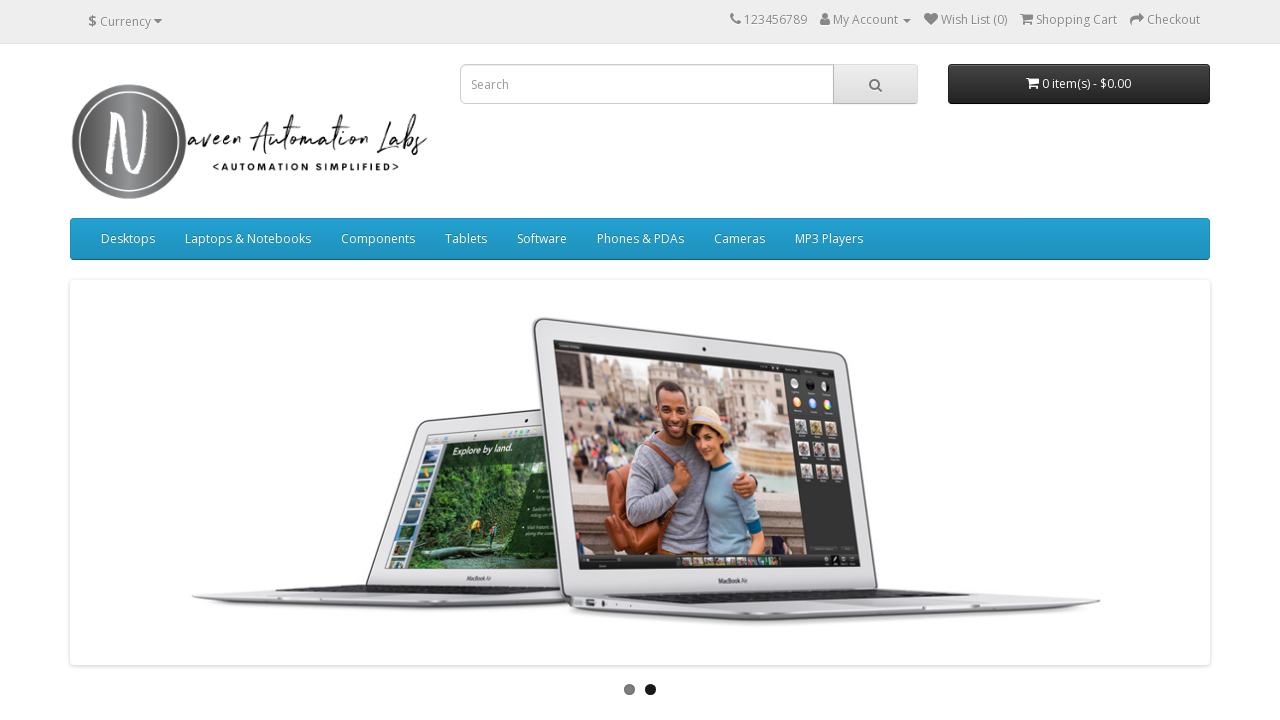

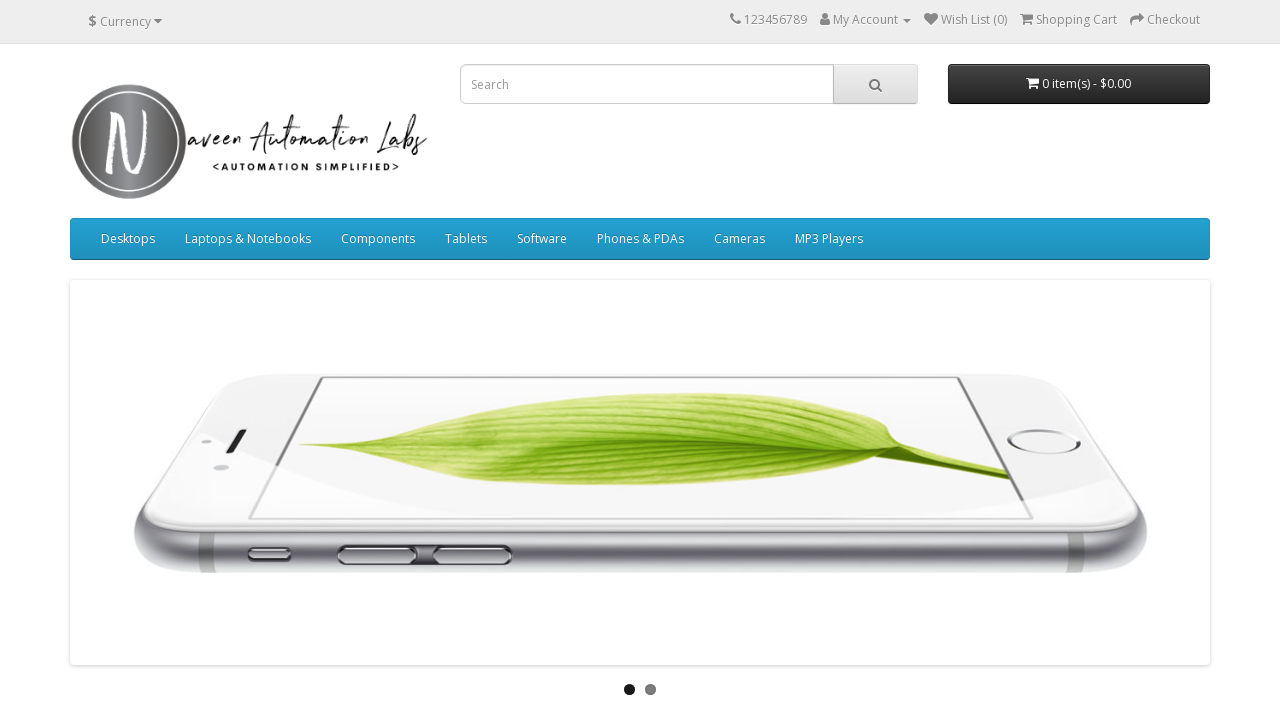